Navigates to AutomationTalks.com and verifies the page loads by checking the title is available

Starting URL: http://AutomationTalks.com

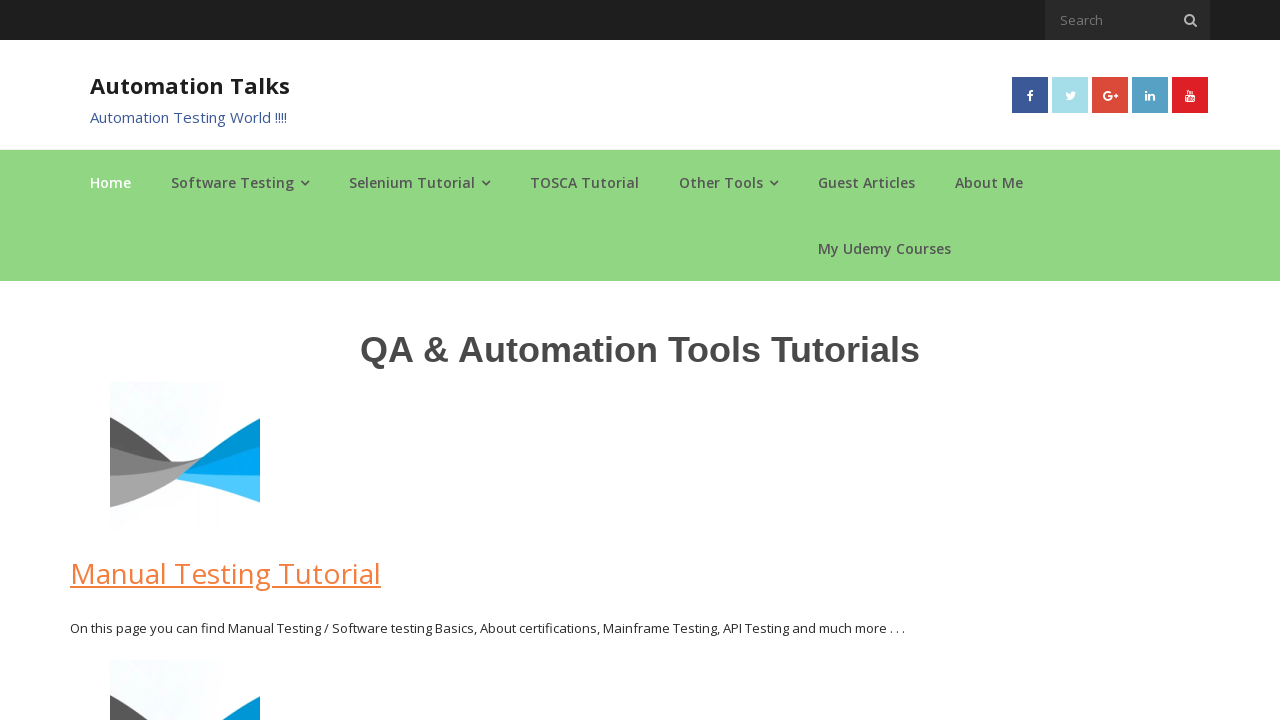

Navigated to http://AutomationTalks.com
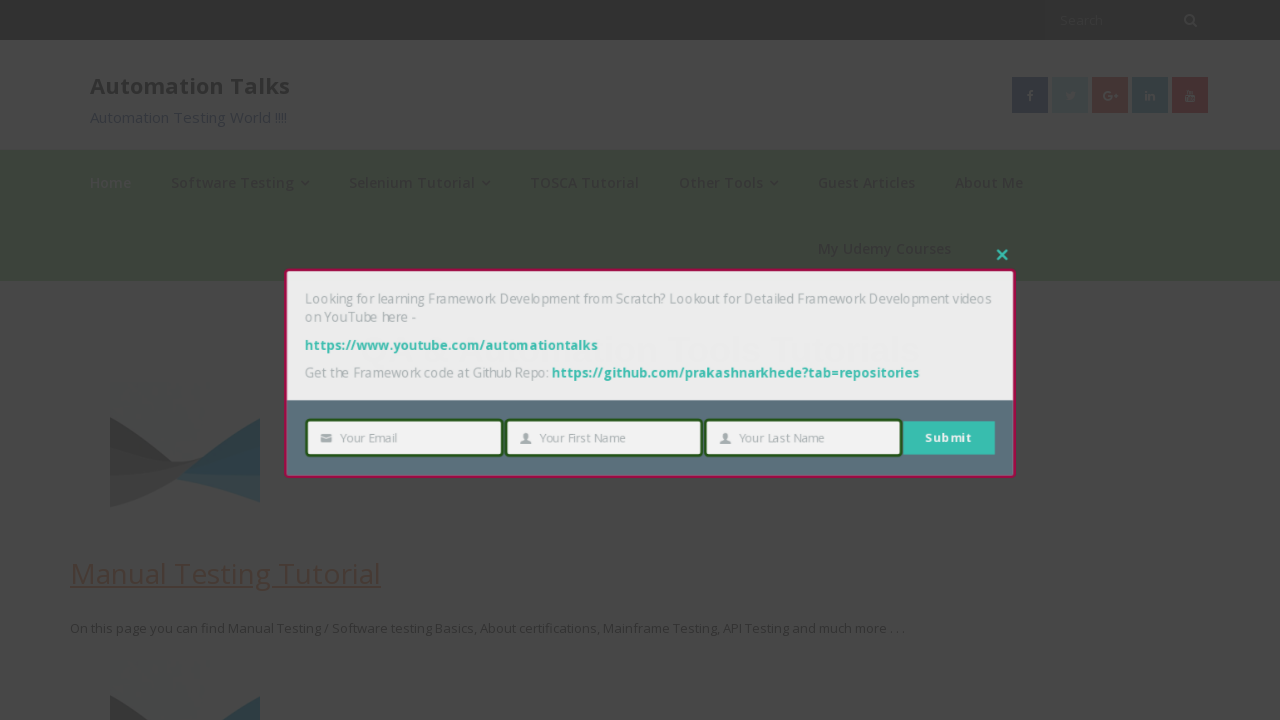

Page reached domcontentloaded state
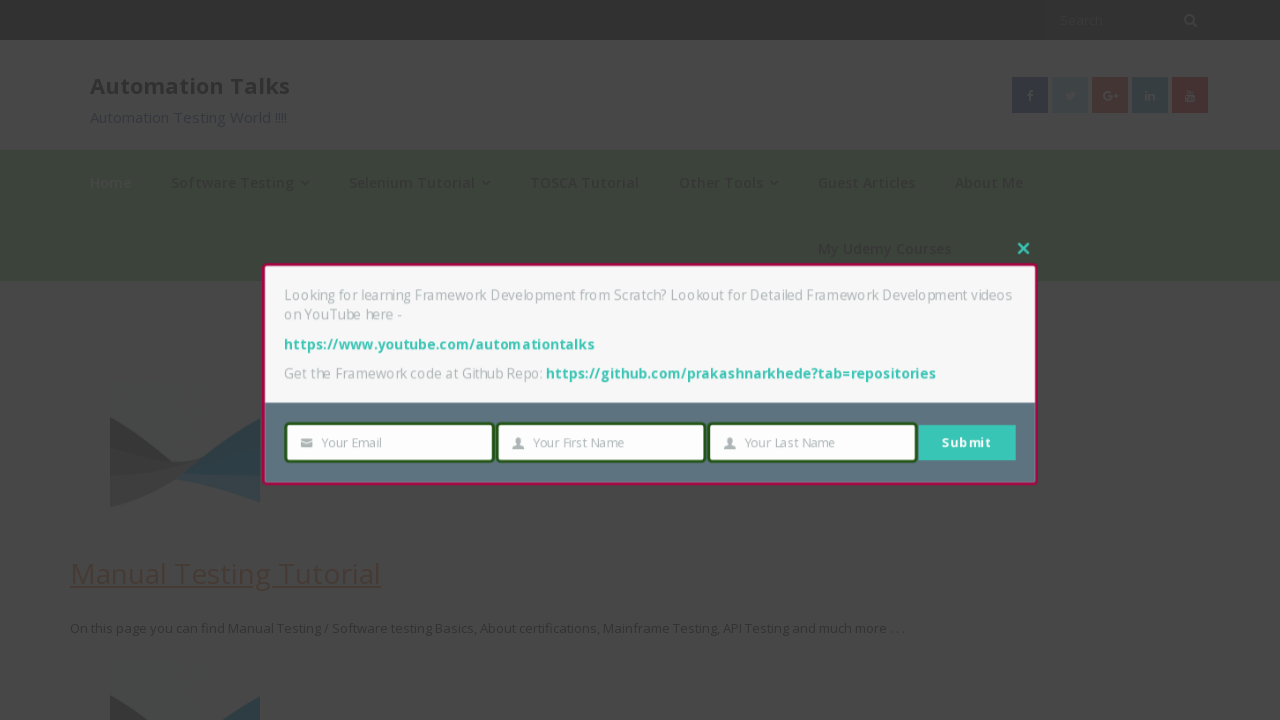

Retrieved page title: AutomationTalks - Learn Automation Testing
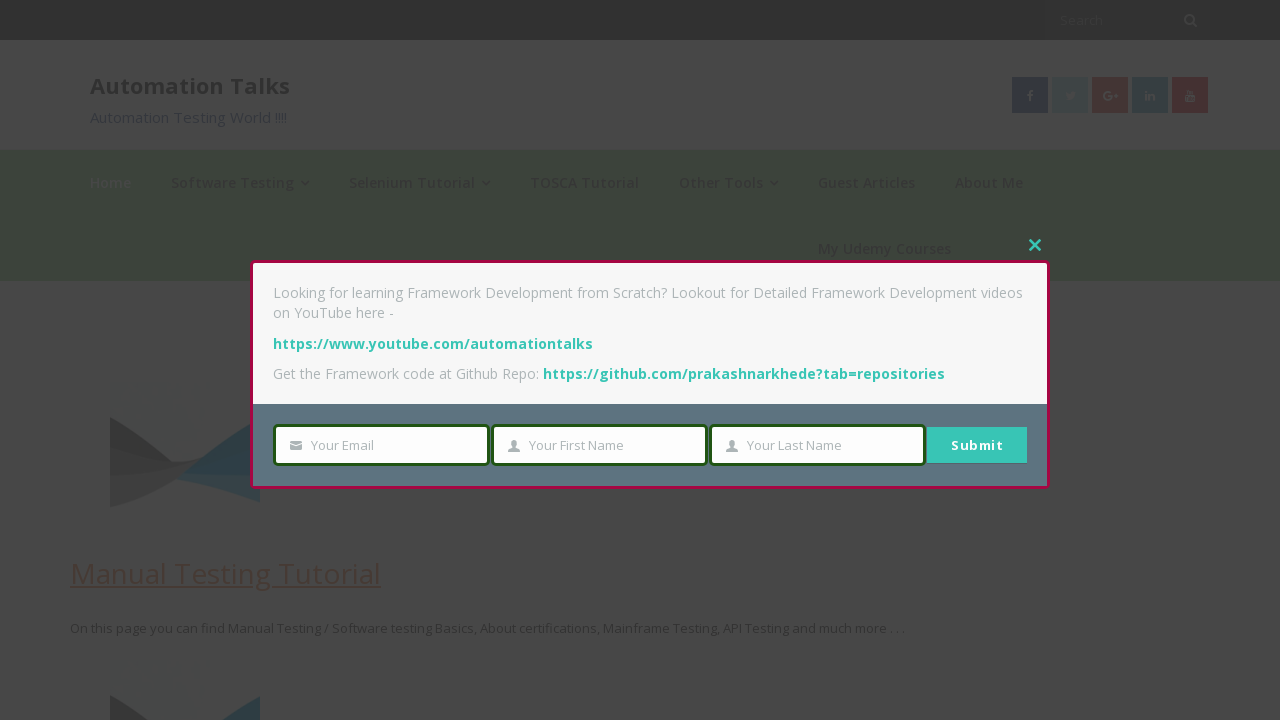

Printed title to console: AutomationTalks - Learn Automation Testing
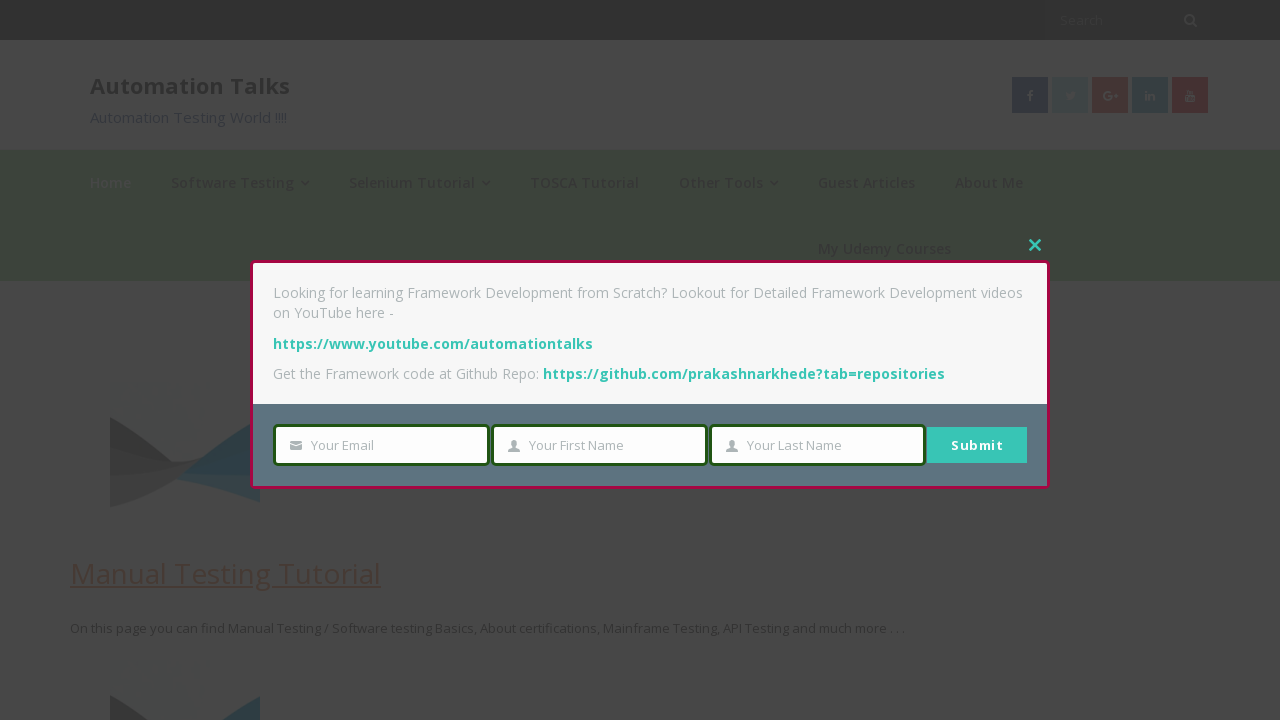

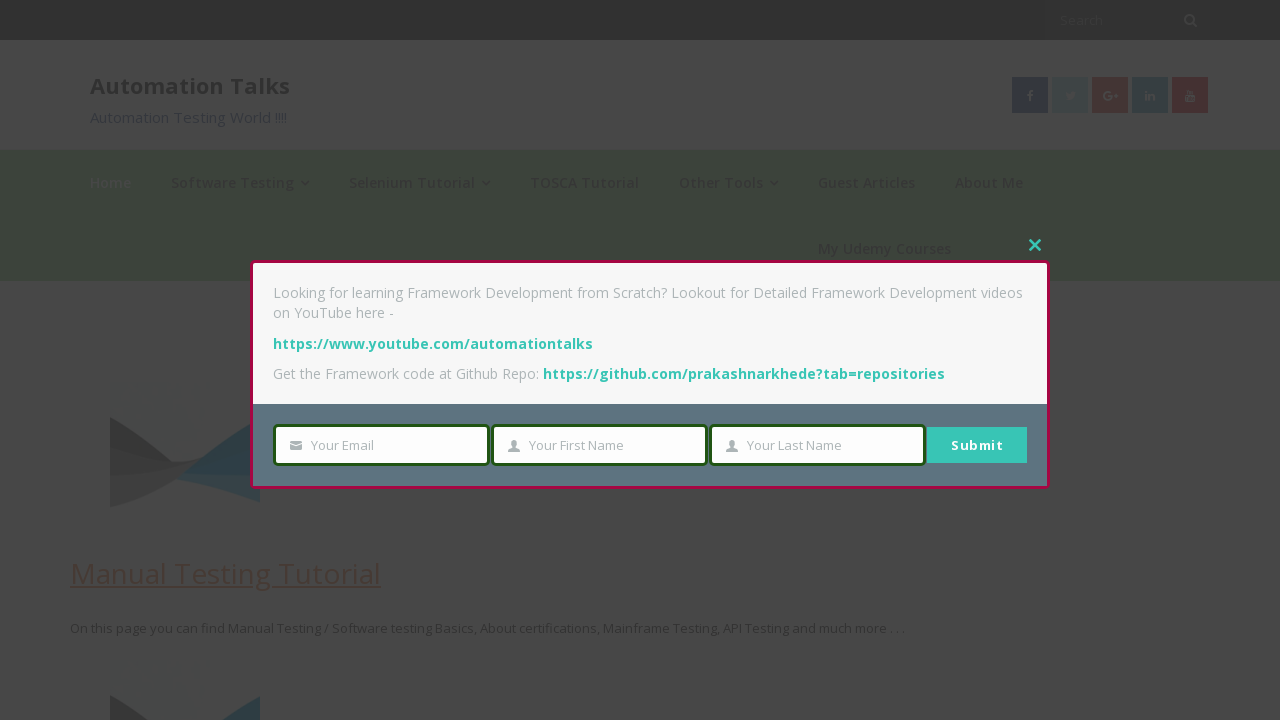